Tests navigation from the form page to the autocomplete page via dropdown menu, then fills in address-related fields including an autocomplete address field, street number, and route.

Starting URL: https://formy-project.herokuapp.com/form

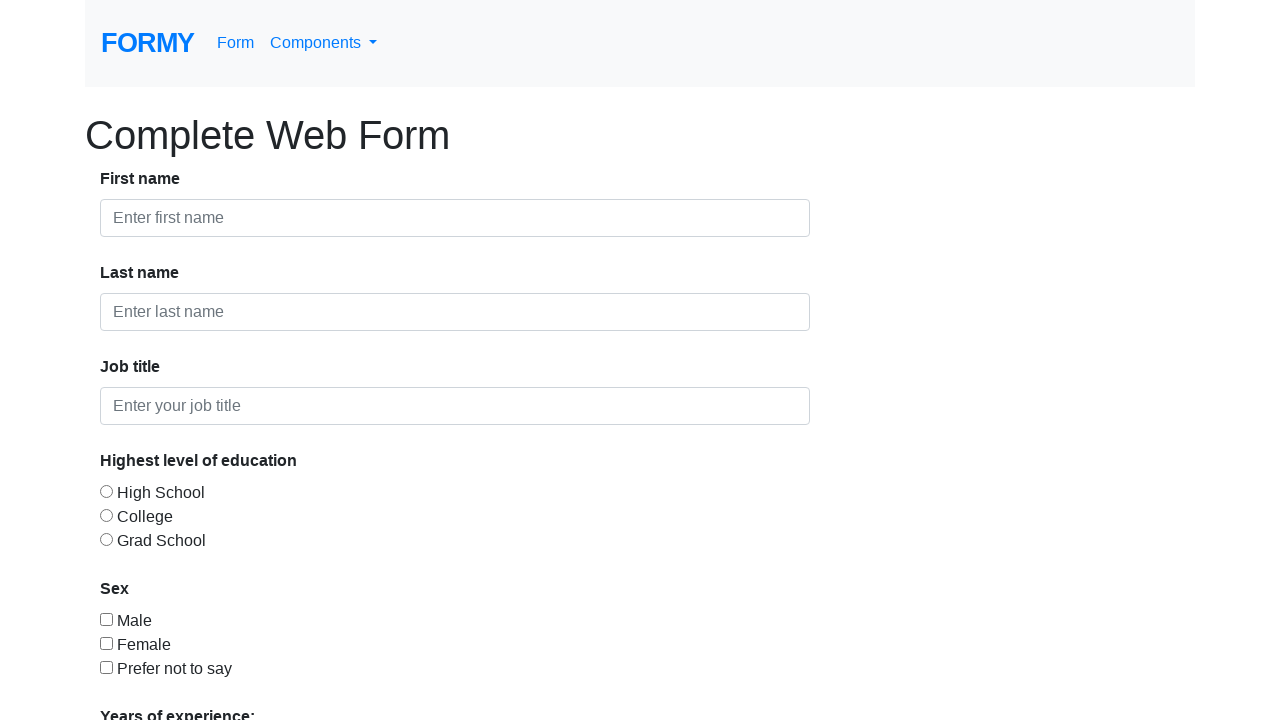

Clicked navbar dropdown menu at (324, 43) on #navbarDropdownMenuLink
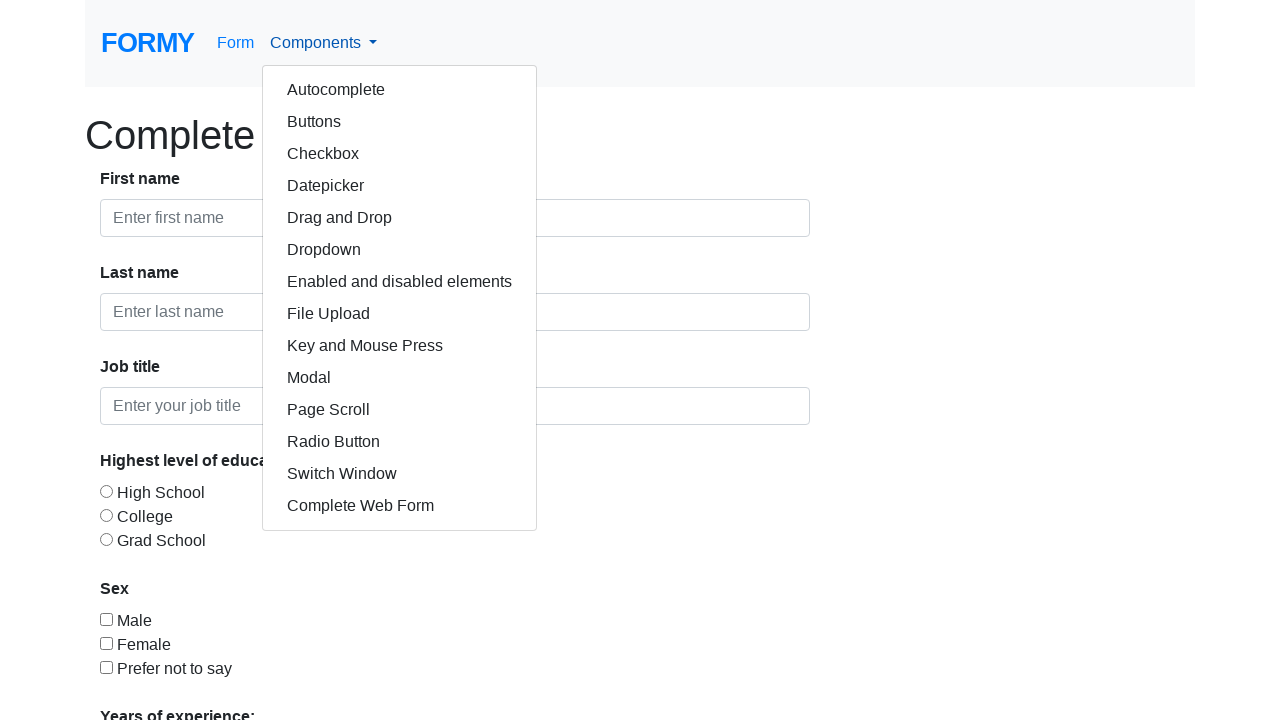

Clicked Autocomplete link in dropdown menu at (400, 90) on text=Autocomplete
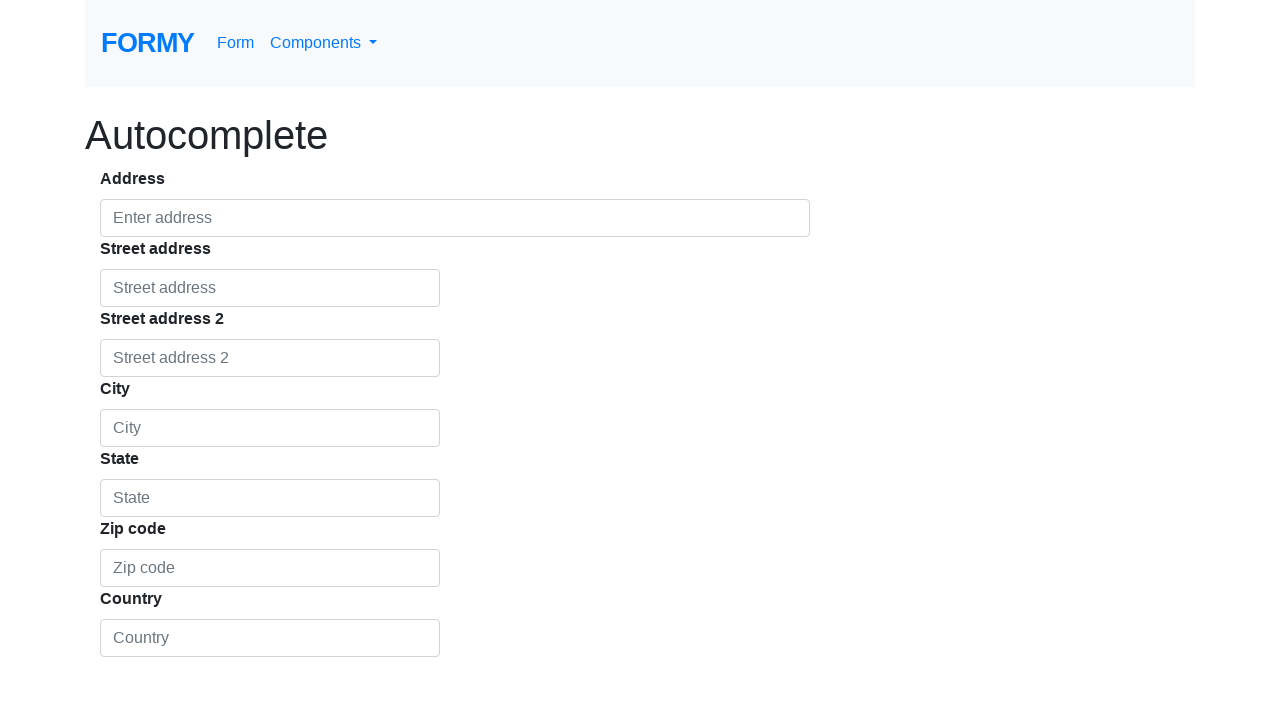

Filled autocomplete address field with 'jln Srijaya' on #autocomplete
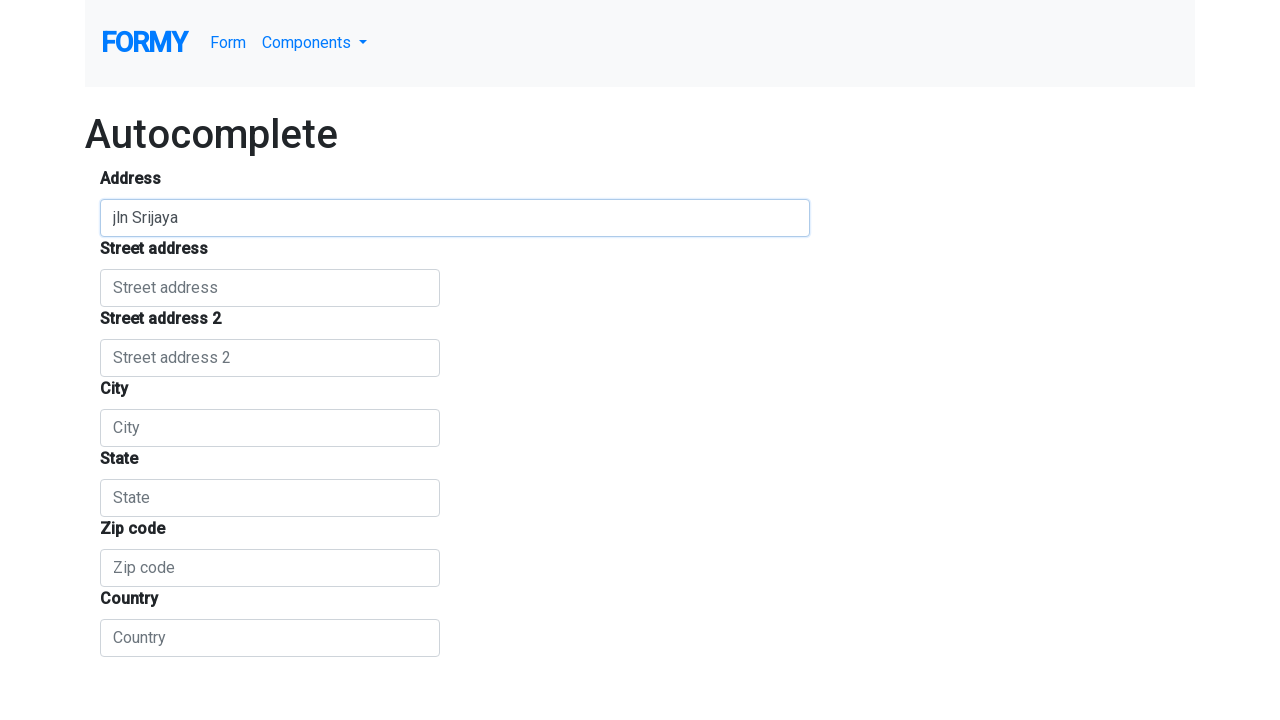

Filled street number field with '321' on #street_number
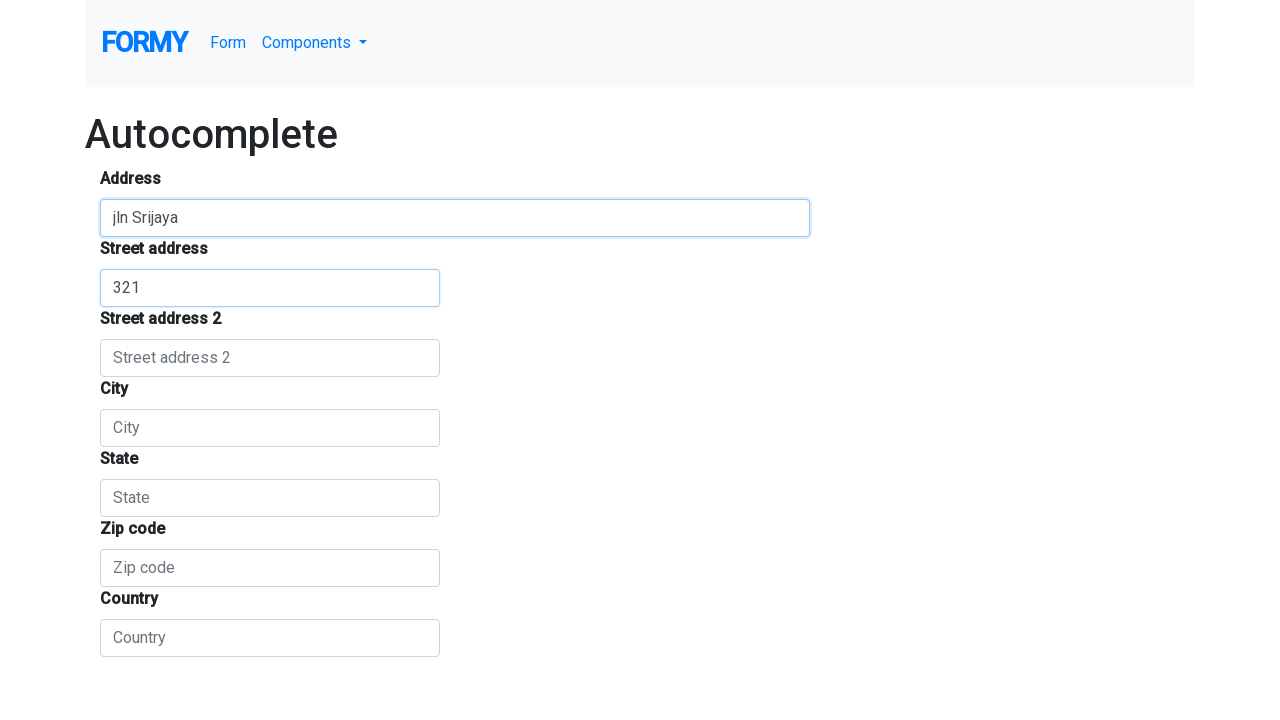

Filled route field with '456' on #route
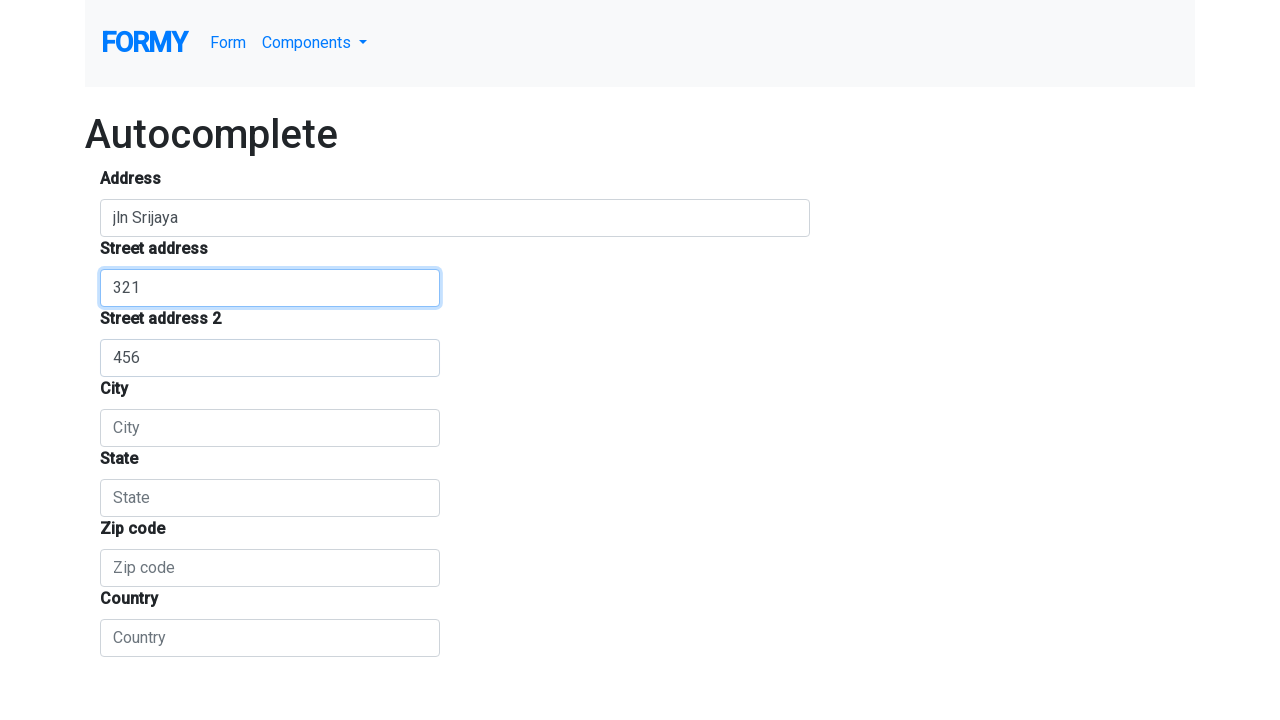

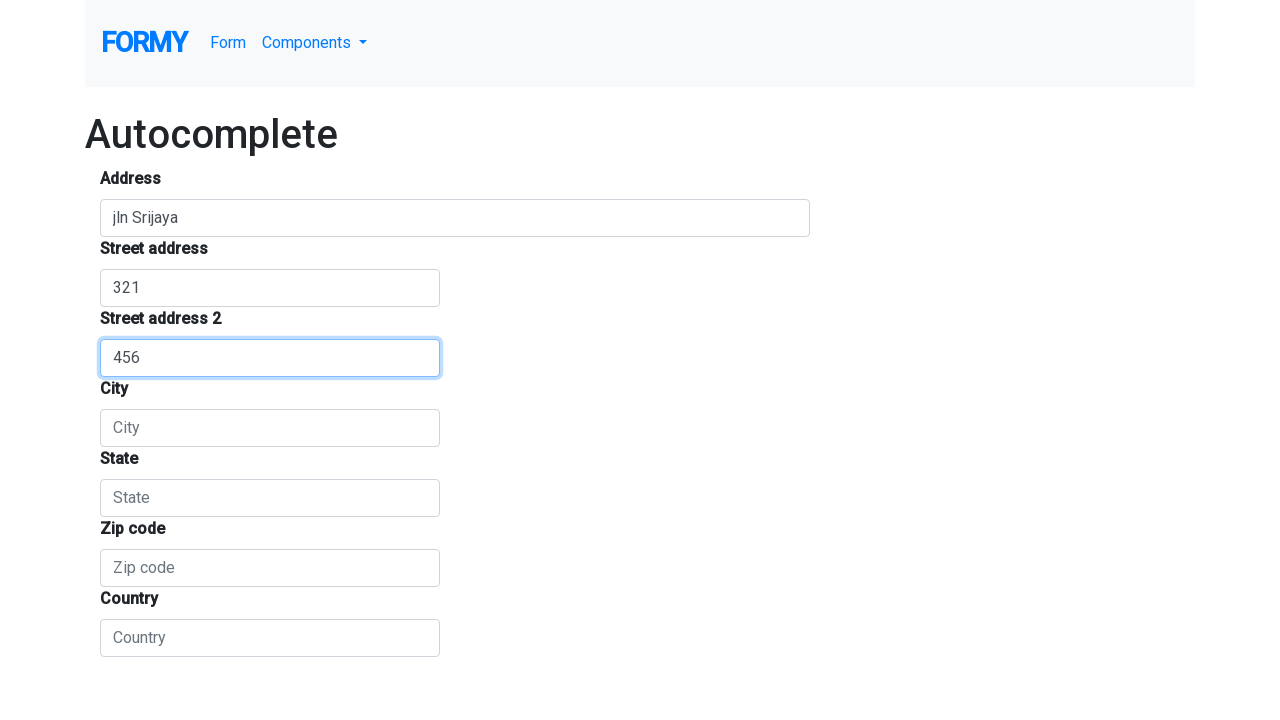